Tests navigation by clicking a link with a mathematically calculated text value, then fills out a form with first name, last name, city, and country fields before submitting.

Starting URL: http://suninjuly.github.io/find_link_text

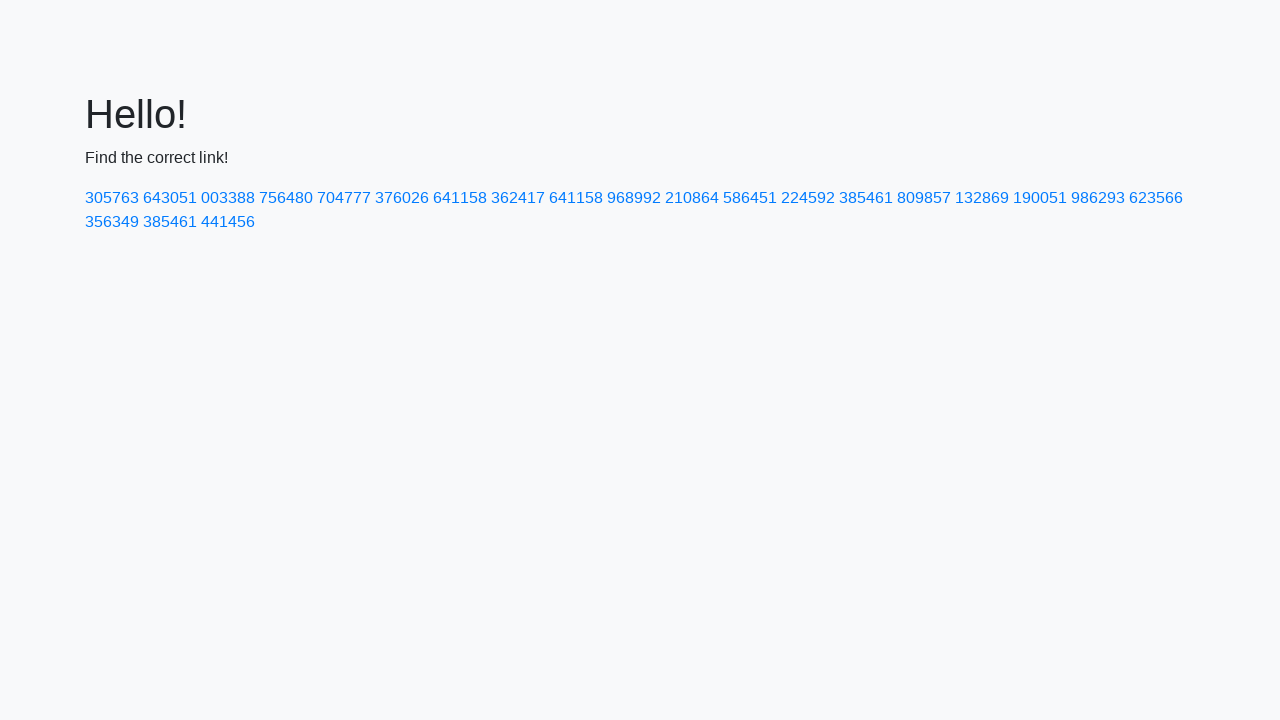

Clicked link with mathematically calculated text value: 224592 at (808, 198) on text=224592
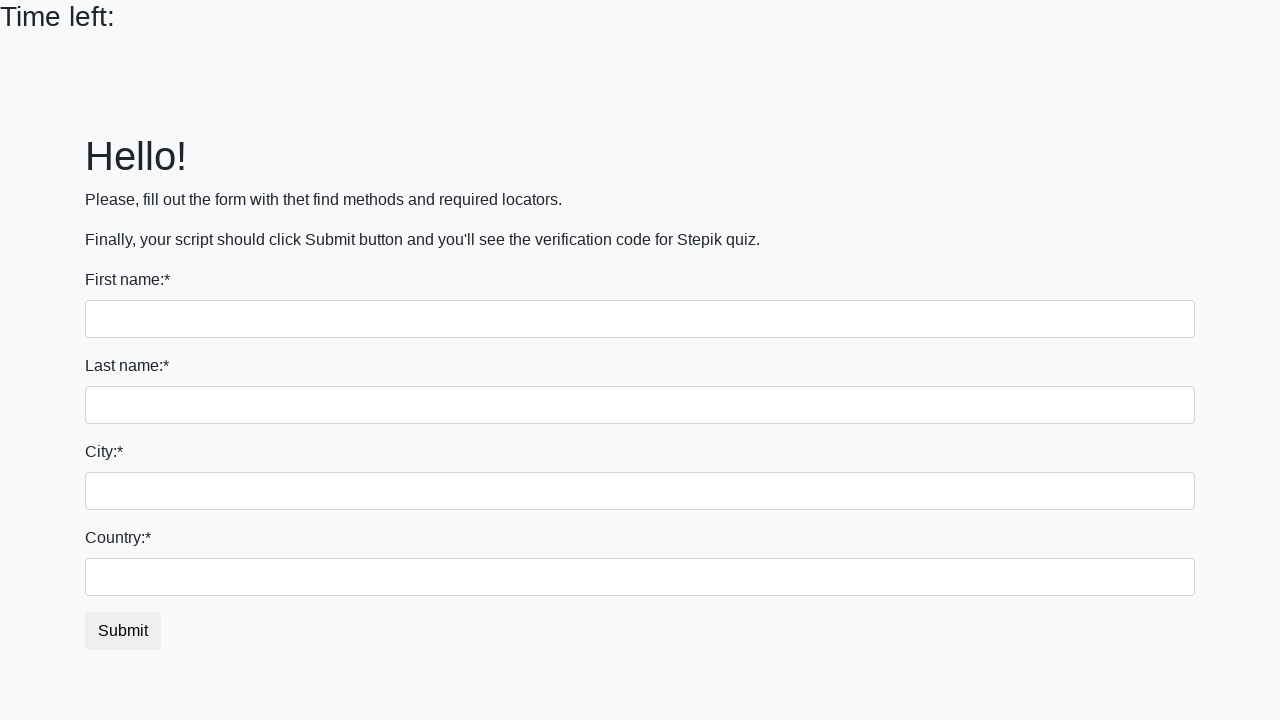

Filled first name field with 'Obi-Wan' on input >> nth=0
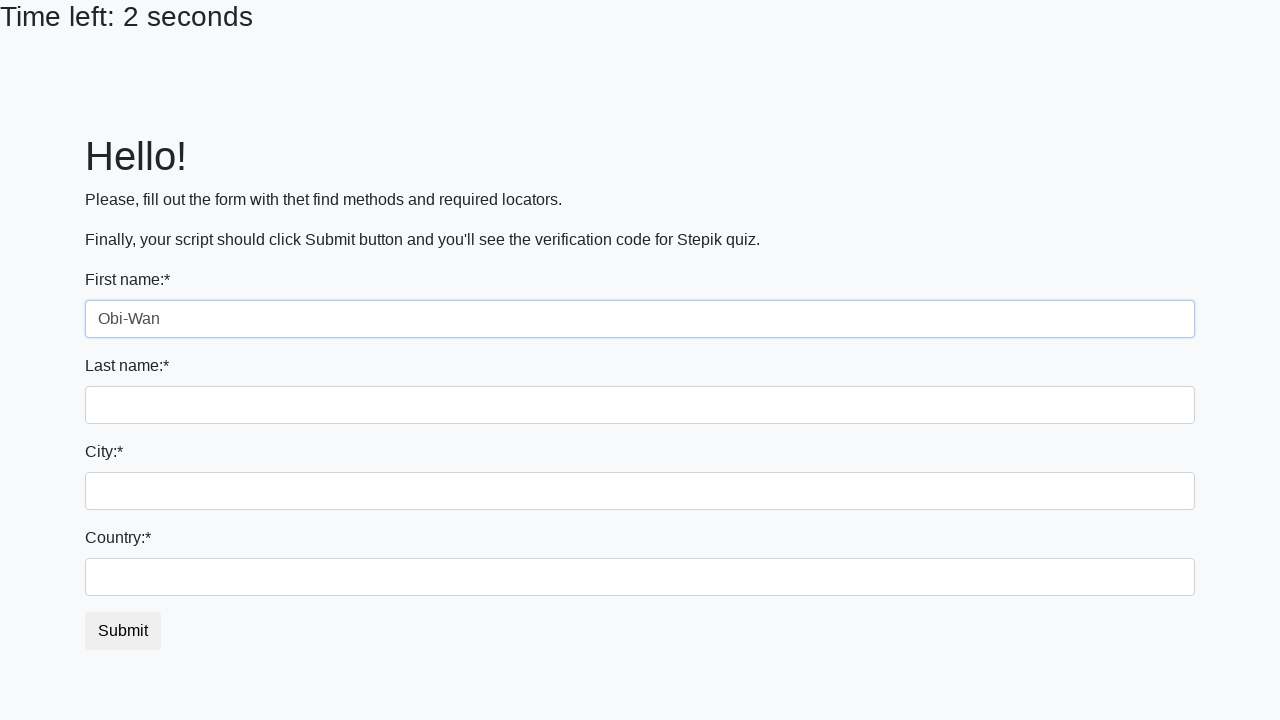

Filled last name field with 'Kenobi' on input[name='last_name']
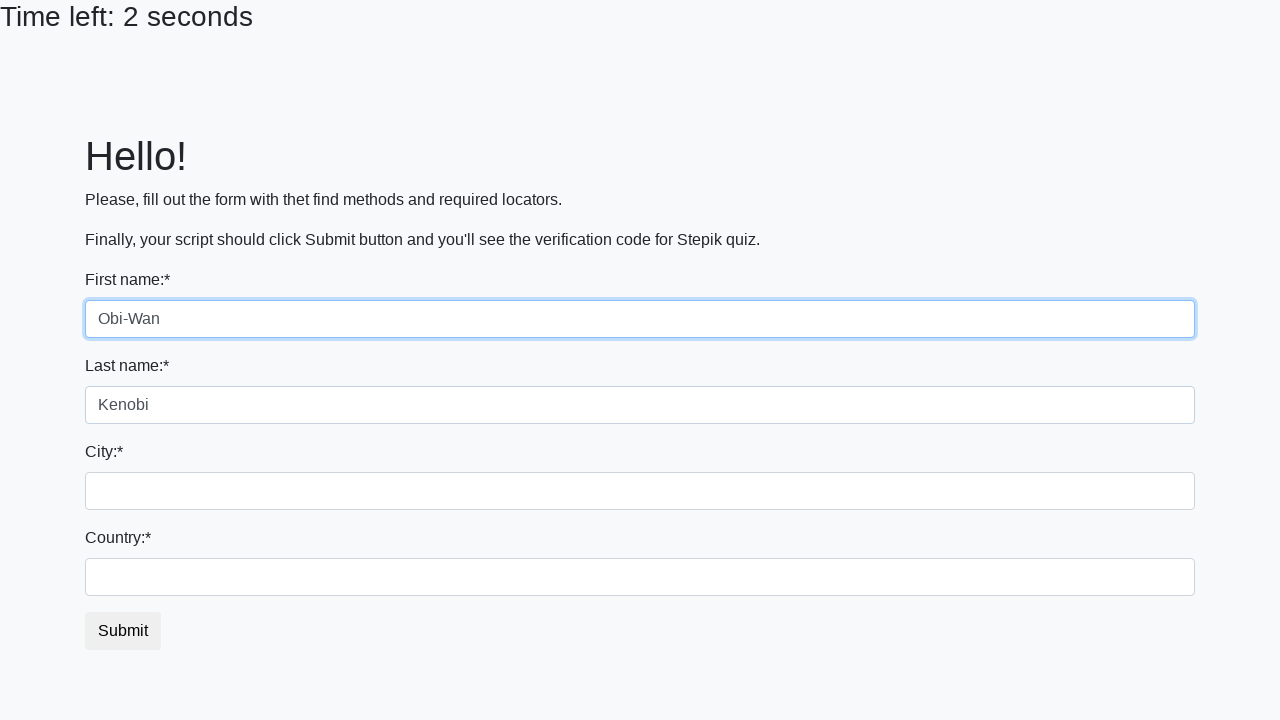

Filled city field with 'Stewjon' on .city
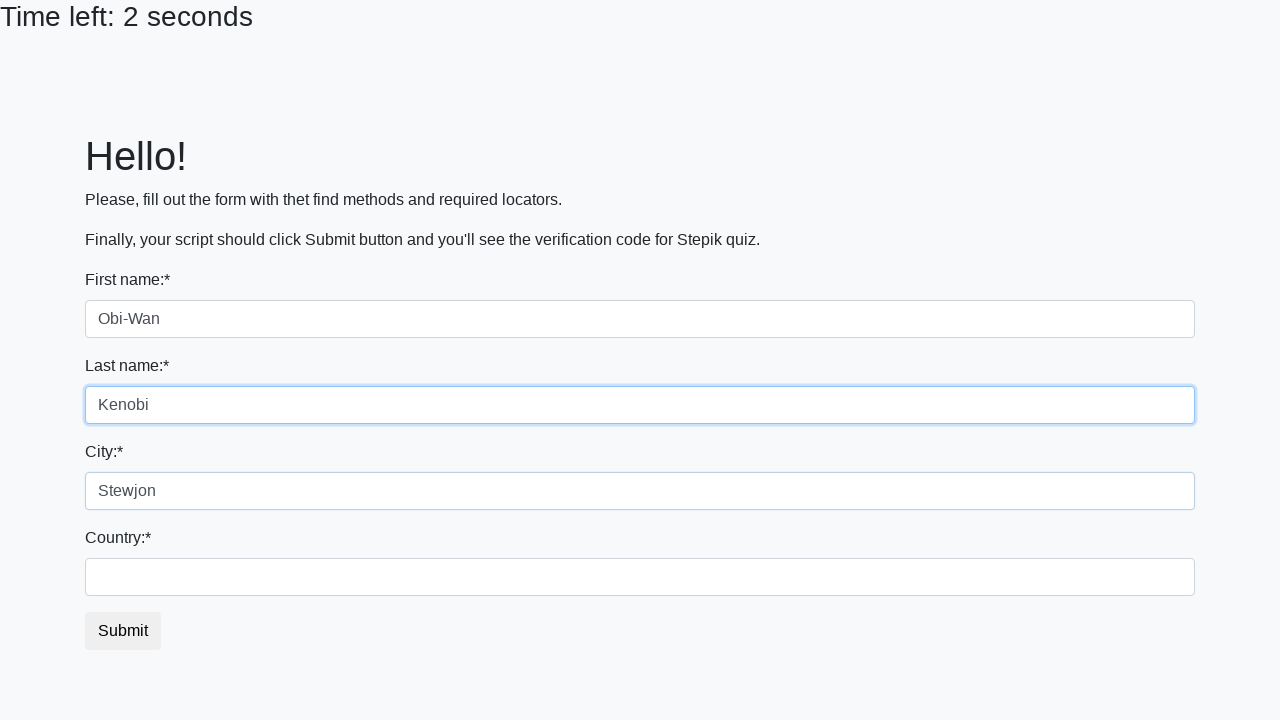

Filled country field with 'Coruscant' on #country
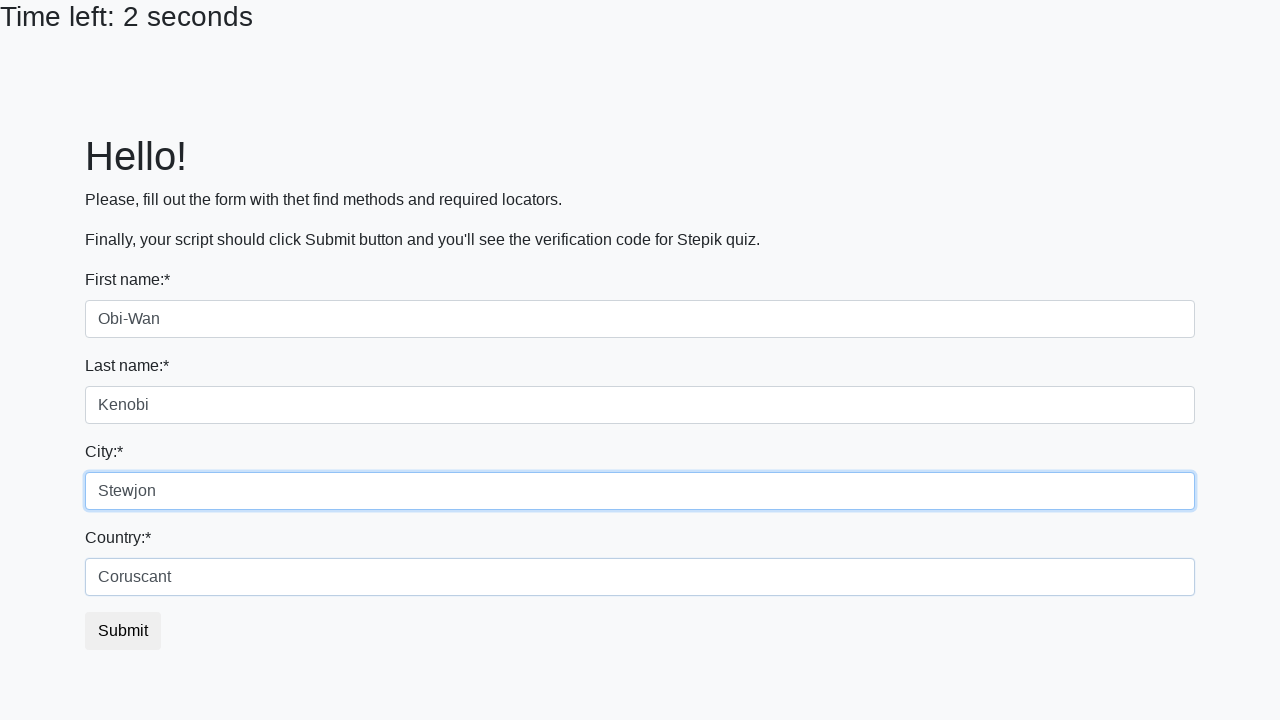

Clicked Submit button to submit the form at (123, 631) on button:has-text('Submit')
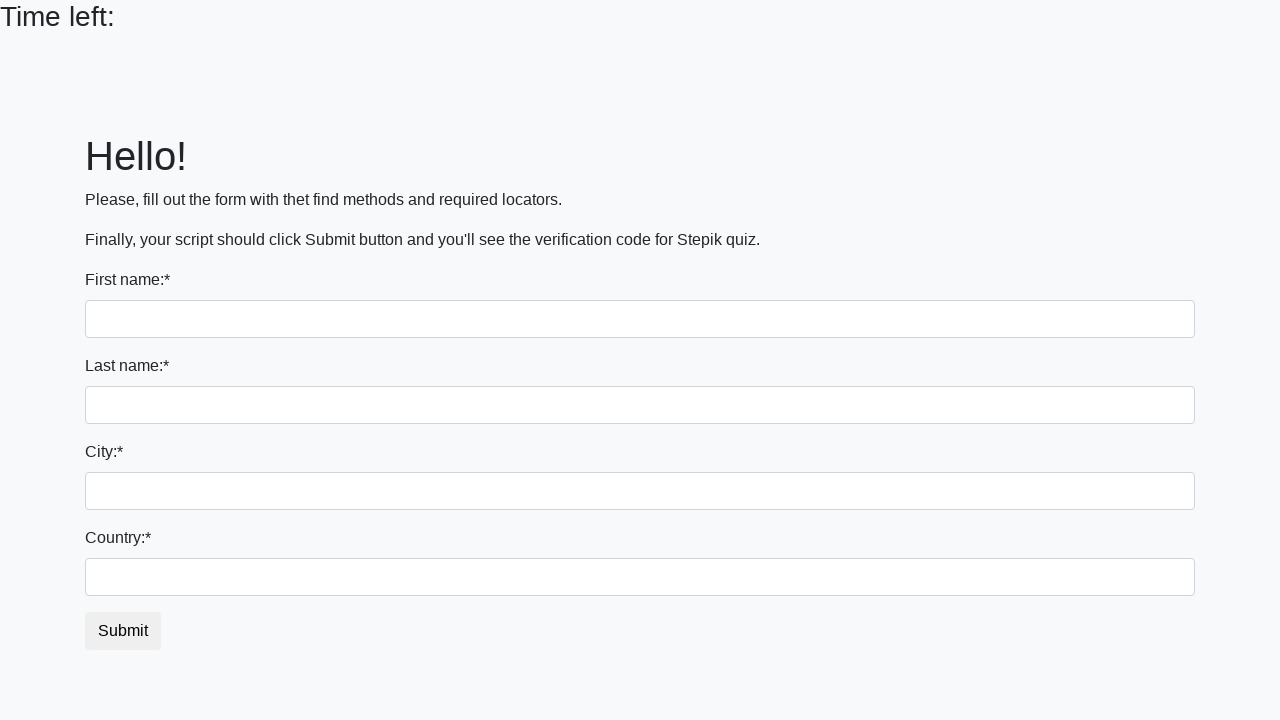

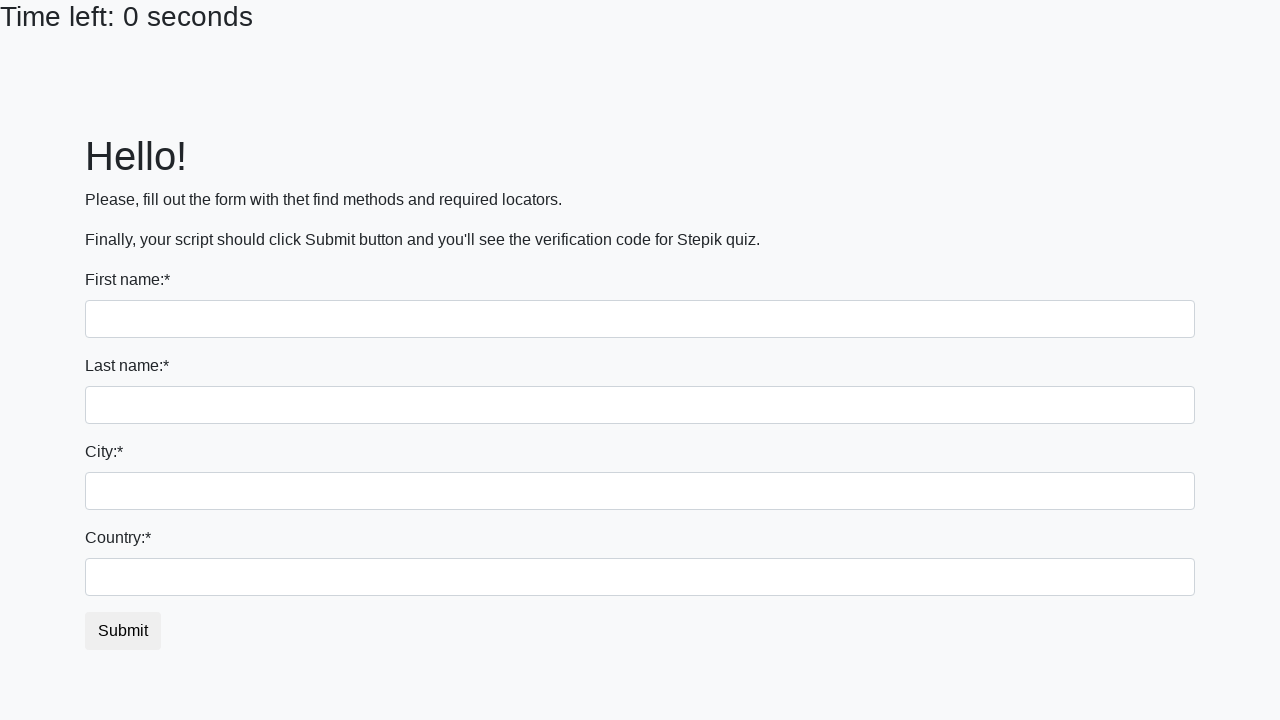